Tests clicking a dynamic button on the DemoQA buttons page and verifies the success message appears

Starting URL: https://demoqa.com/buttons

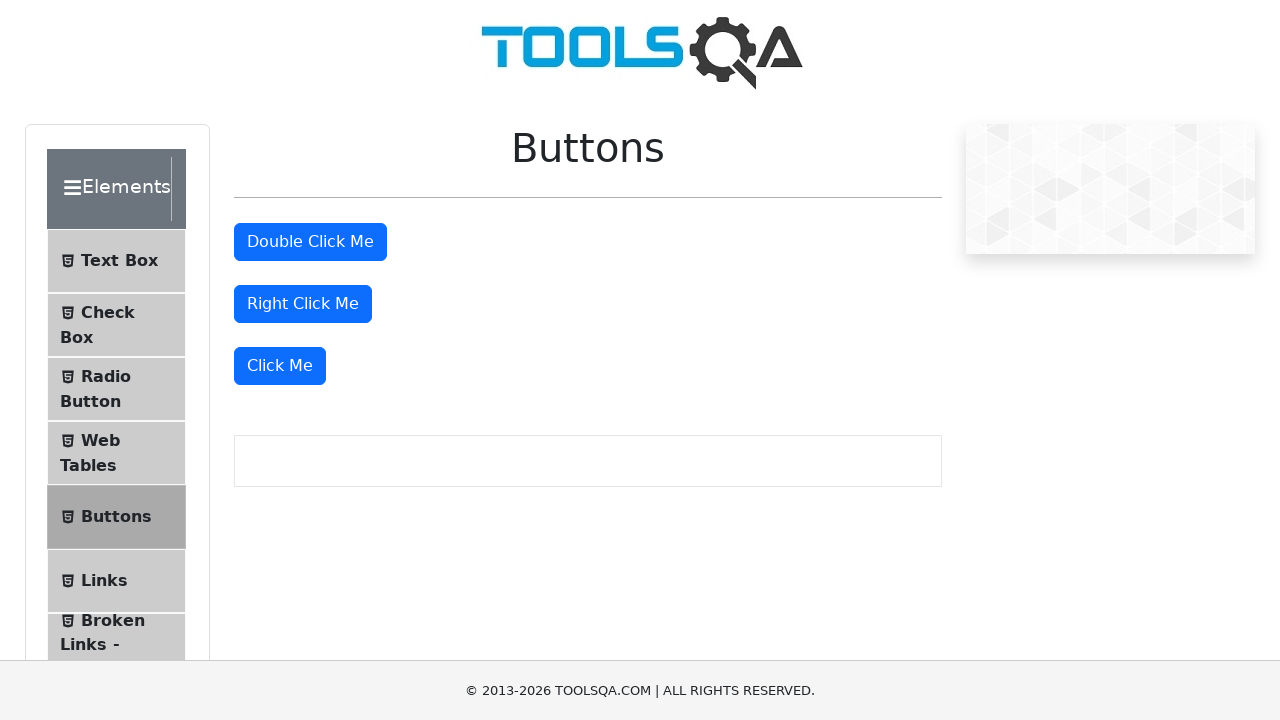

Waited for fourth button element to be present in DOM
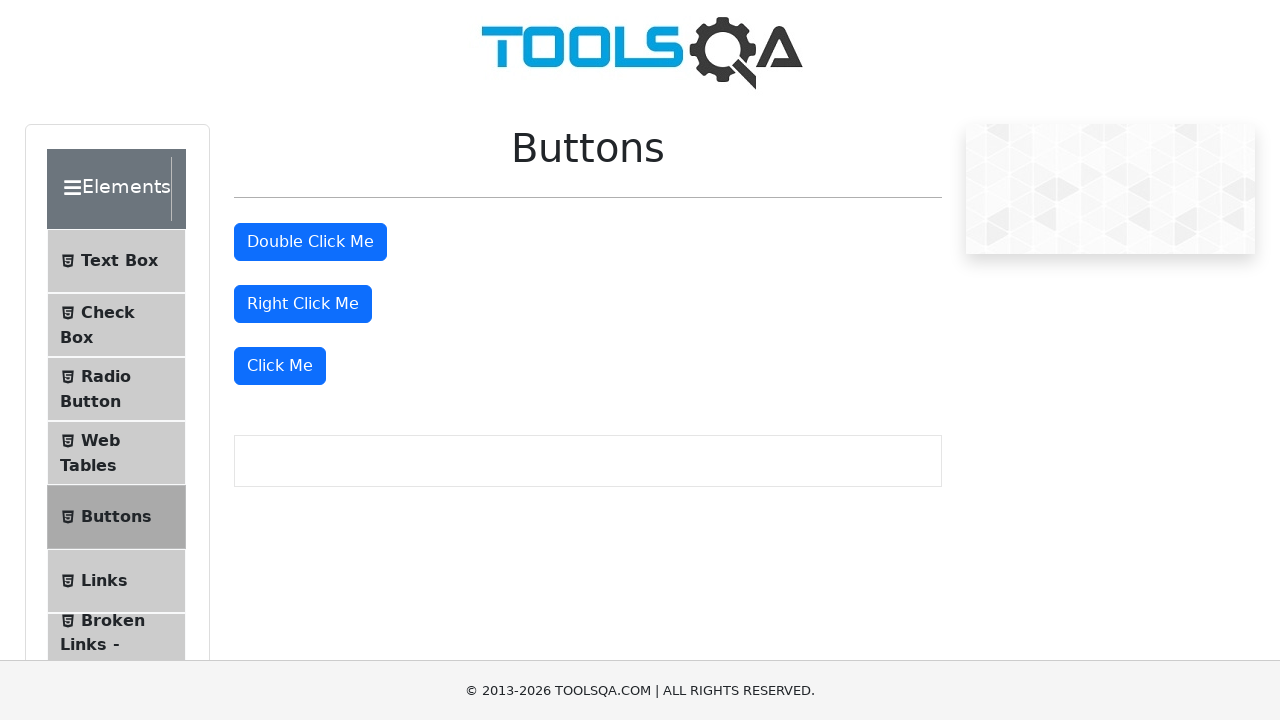

Clicked the fourth button using XPath selector at (280, 366) on xpath=(//button)[4]
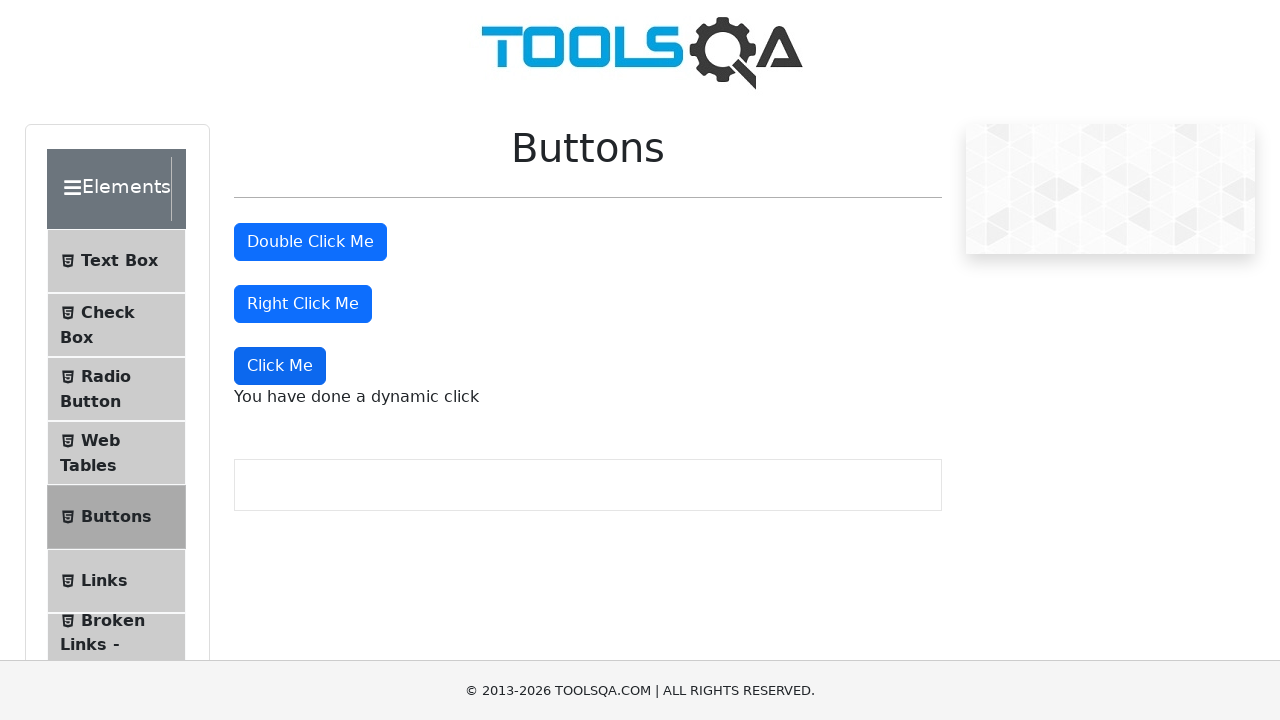

Waited for success message to appear
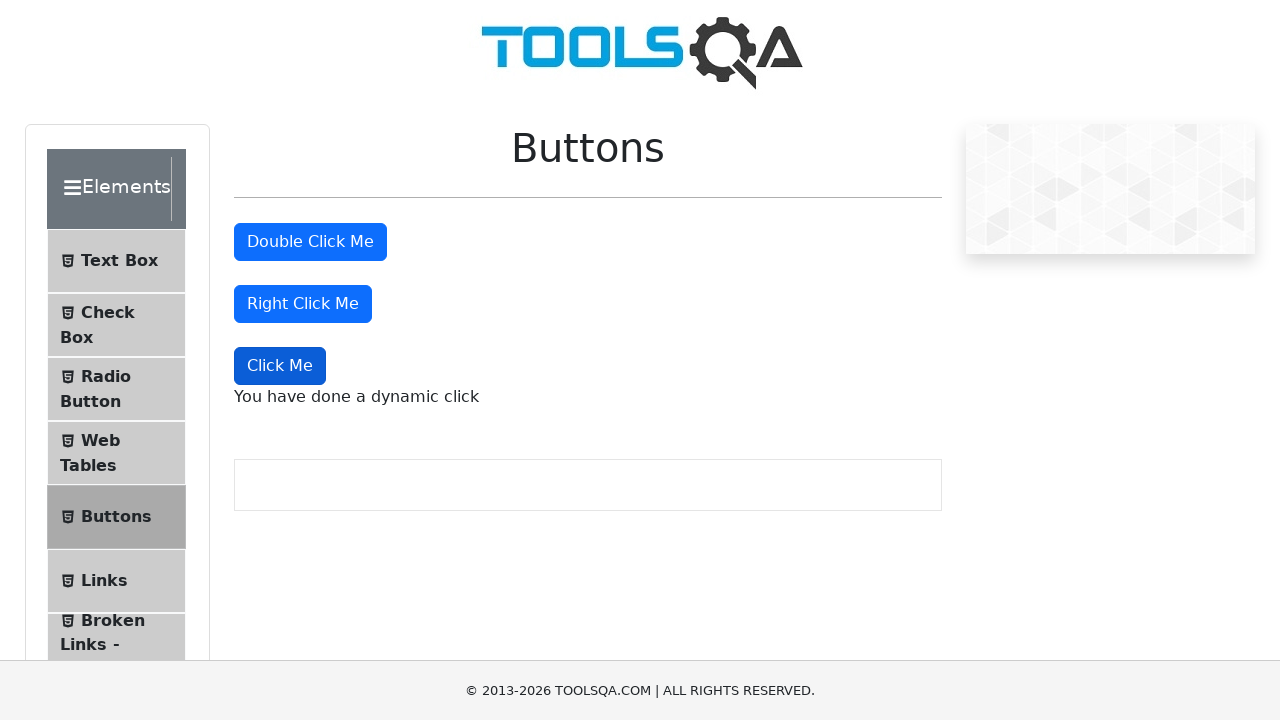

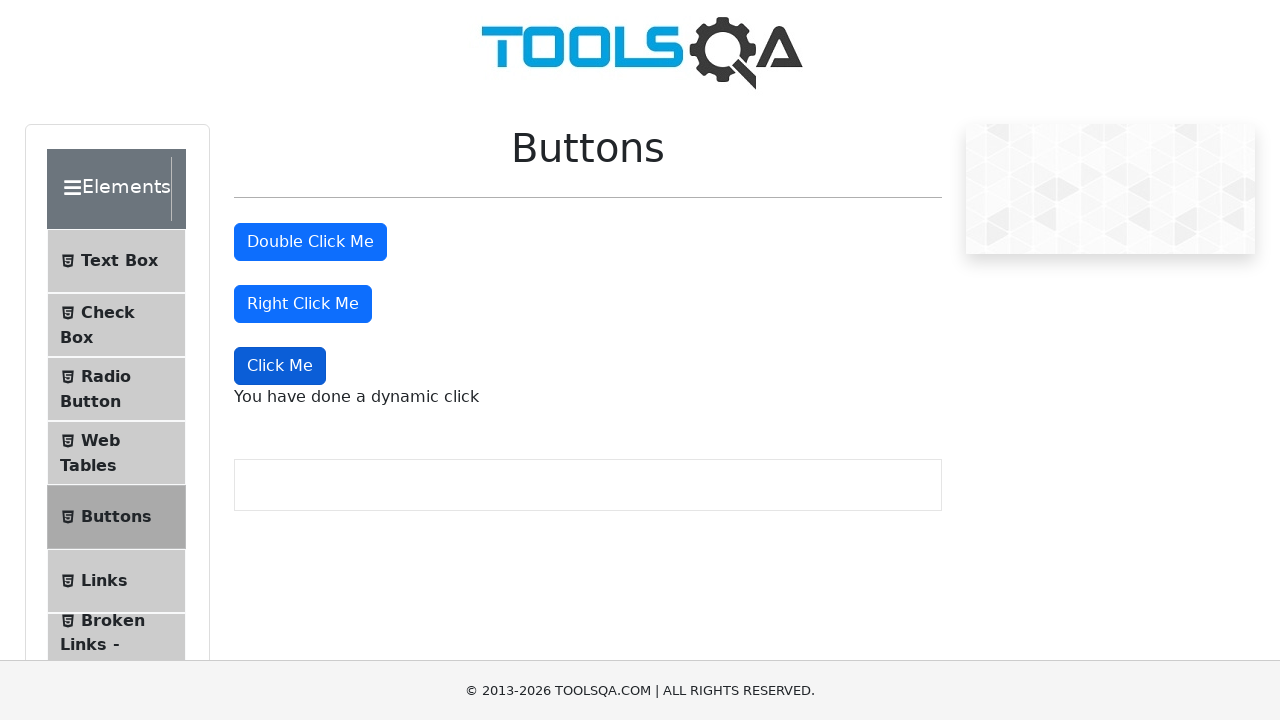